Tests that JavaScript dialogs (alert, confirm, prompt) are auto-dismissed by Playwright by clicking all three alert buttons and then clicking a link.

Starting URL: https://the-internet.herokuapp.com/javascript_alerts

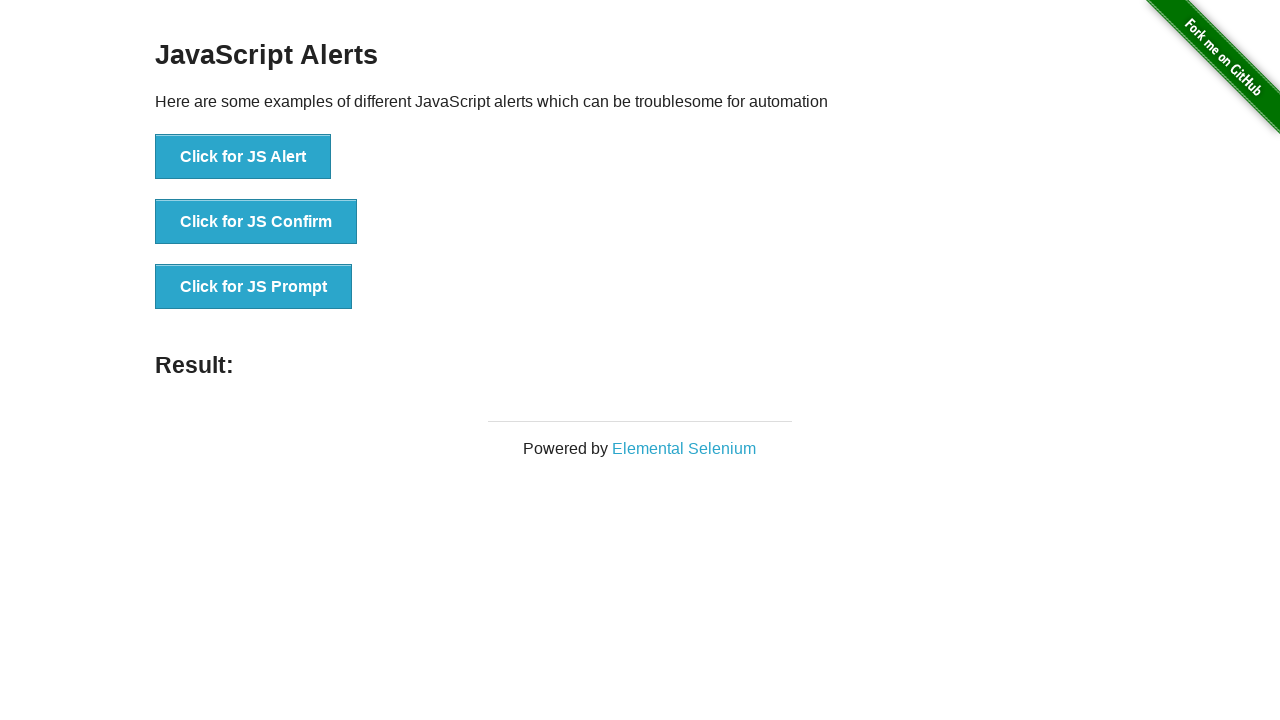

Clicked JS Alert button - dialog auto-dismissed by Playwright at (243, 157) on xpath=//button[normalize-space()='Click for JS Alert']
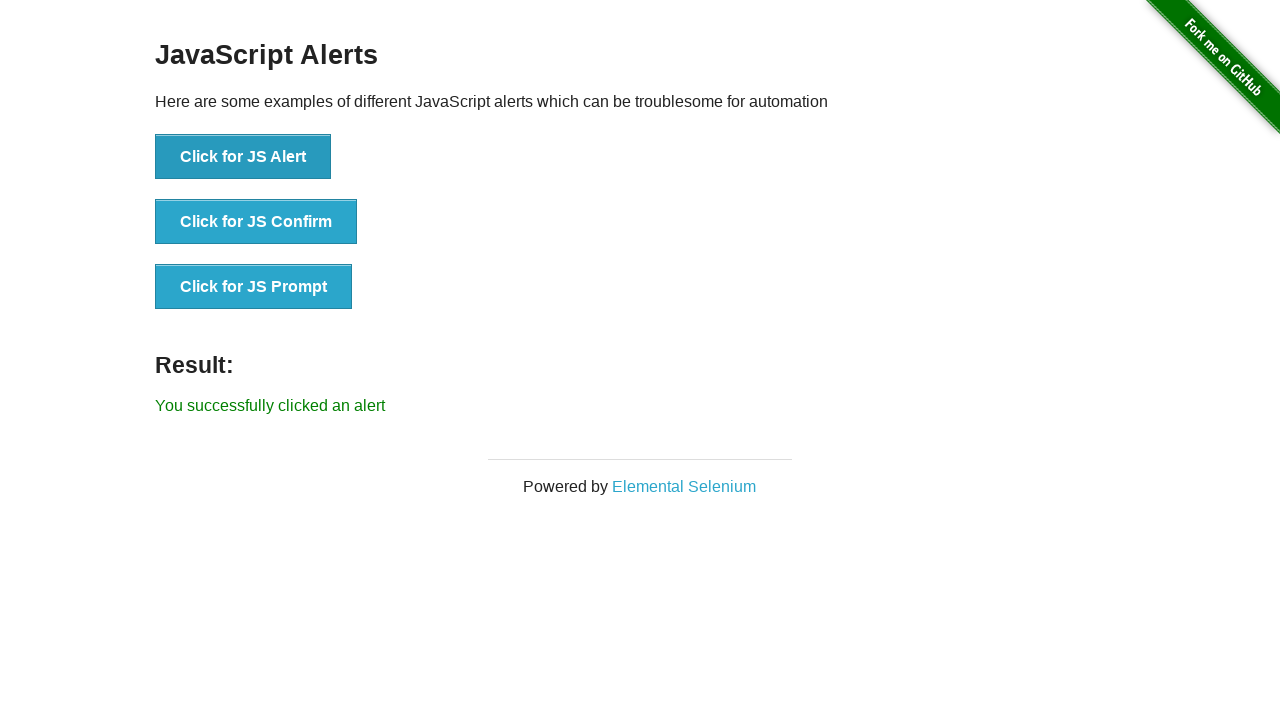

Clicked JS Confirm button - dialog auto-dismissed by Playwright at (256, 222) on xpath=//button[normalize-space()='Click for JS Confirm']
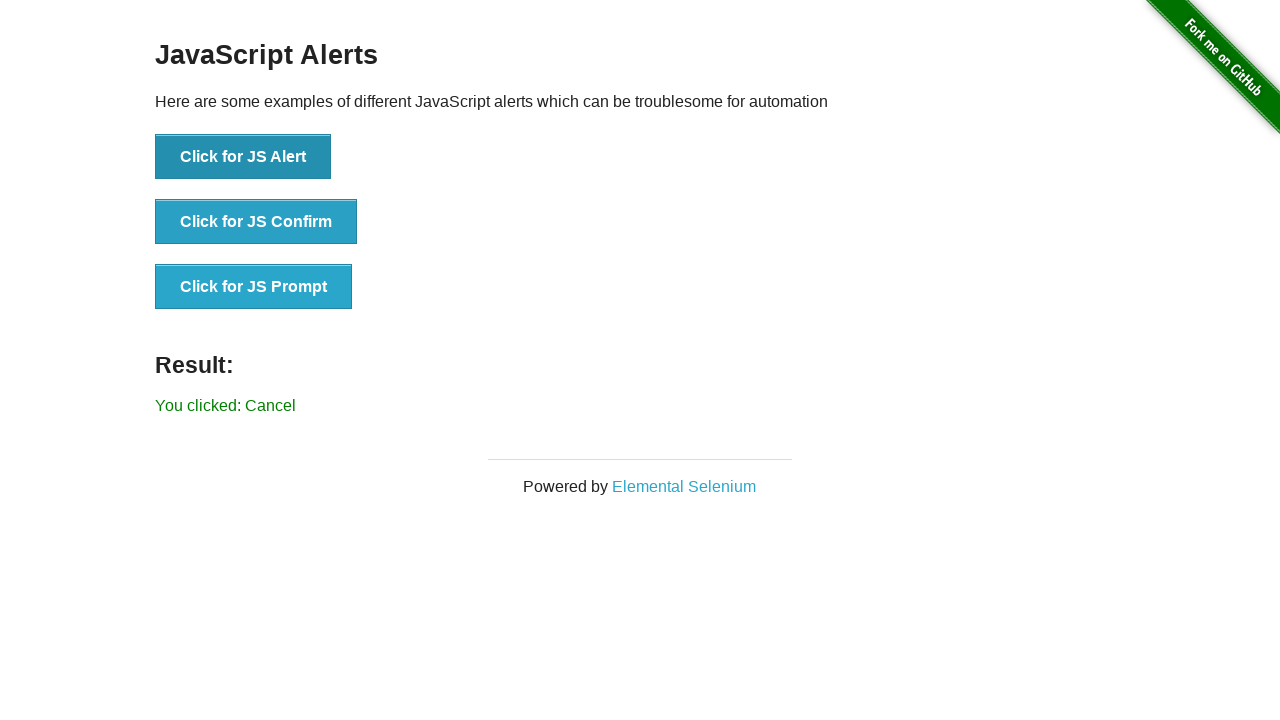

Clicked JS Prompt button - dialog auto-dismissed by Playwright at (254, 287) on xpath=//button[normalize-space()='Click for JS Prompt']
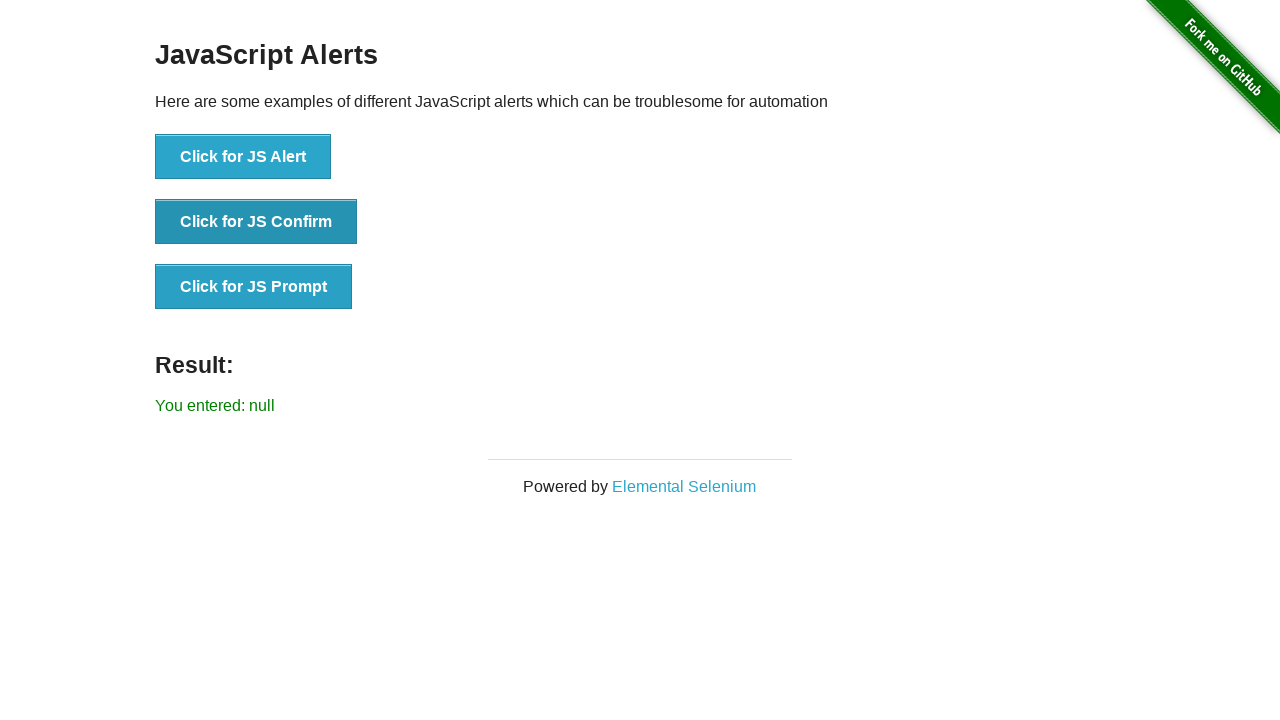

Clicked Elemental Selenium link to navigate away at (684, 486) on xpath=//a[normalize-space()='Elemental Selenium']
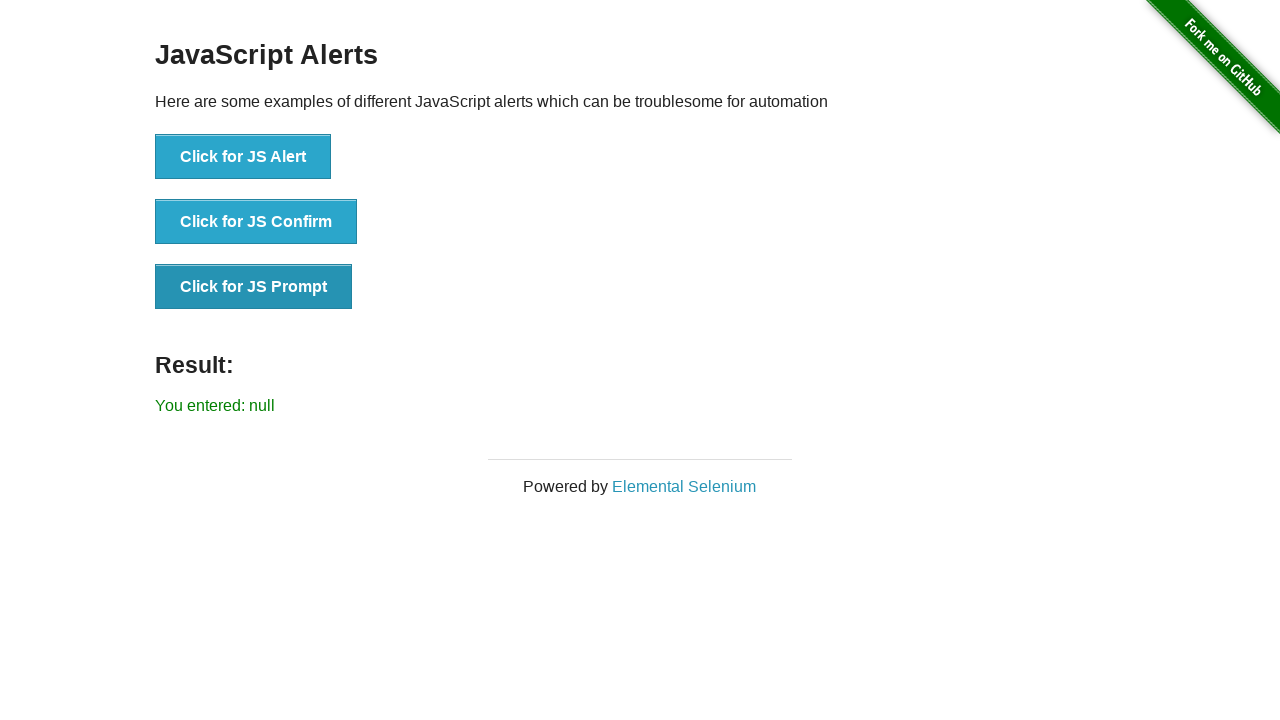

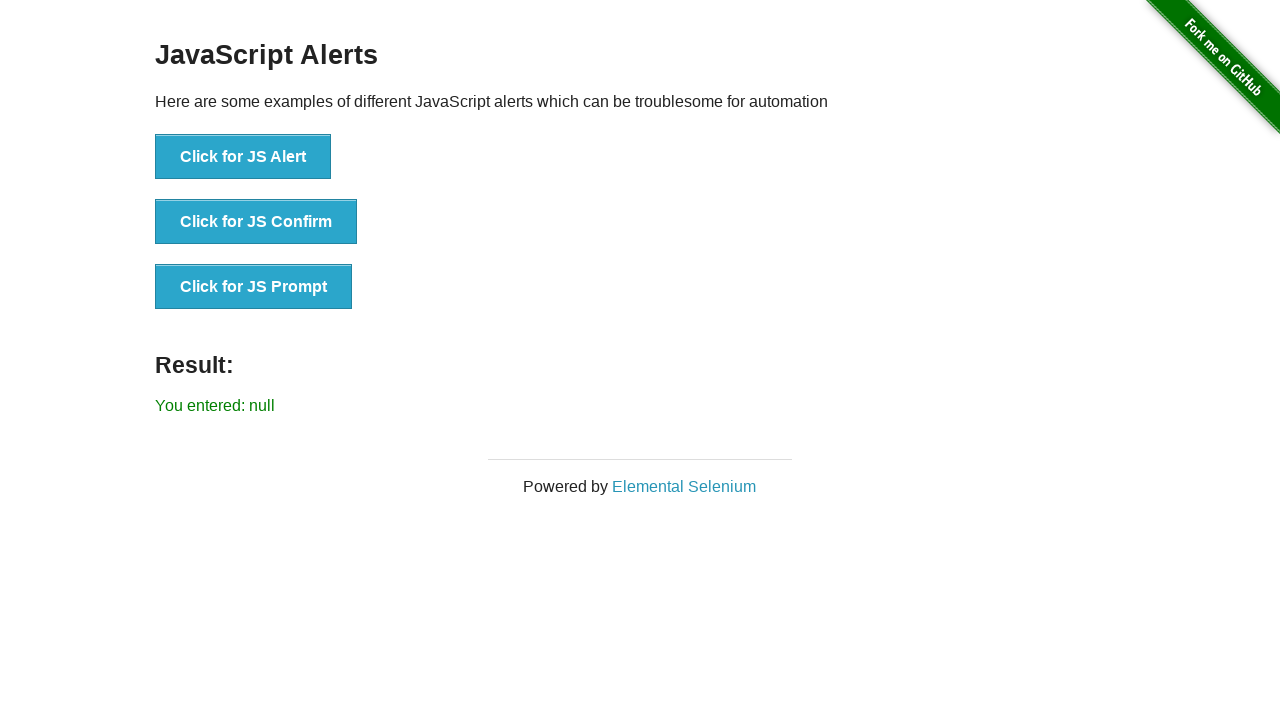